Tests double-click and right-click button interactions

Starting URL: https://demoqa.com/buttons

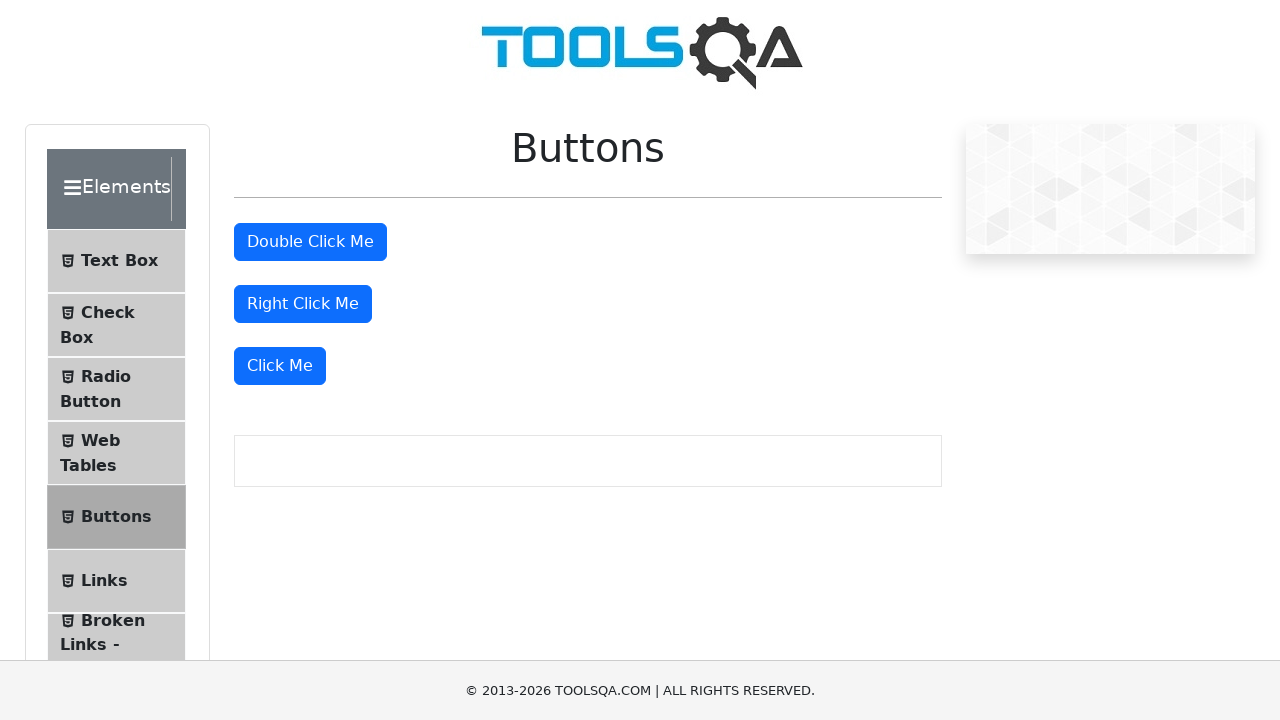

Double-clicked the double-click button at (310, 242) on #doubleClickBtn
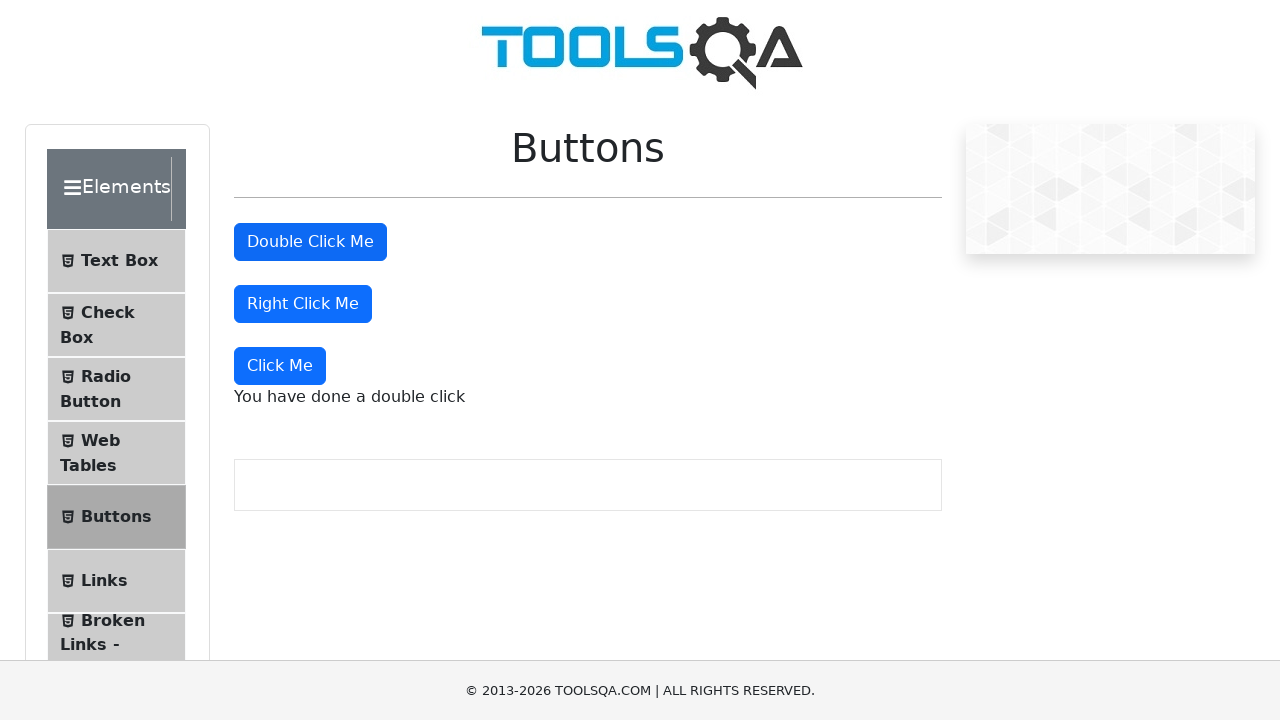

Right-clicked the right-click button at (303, 304) on #rightClickBtn
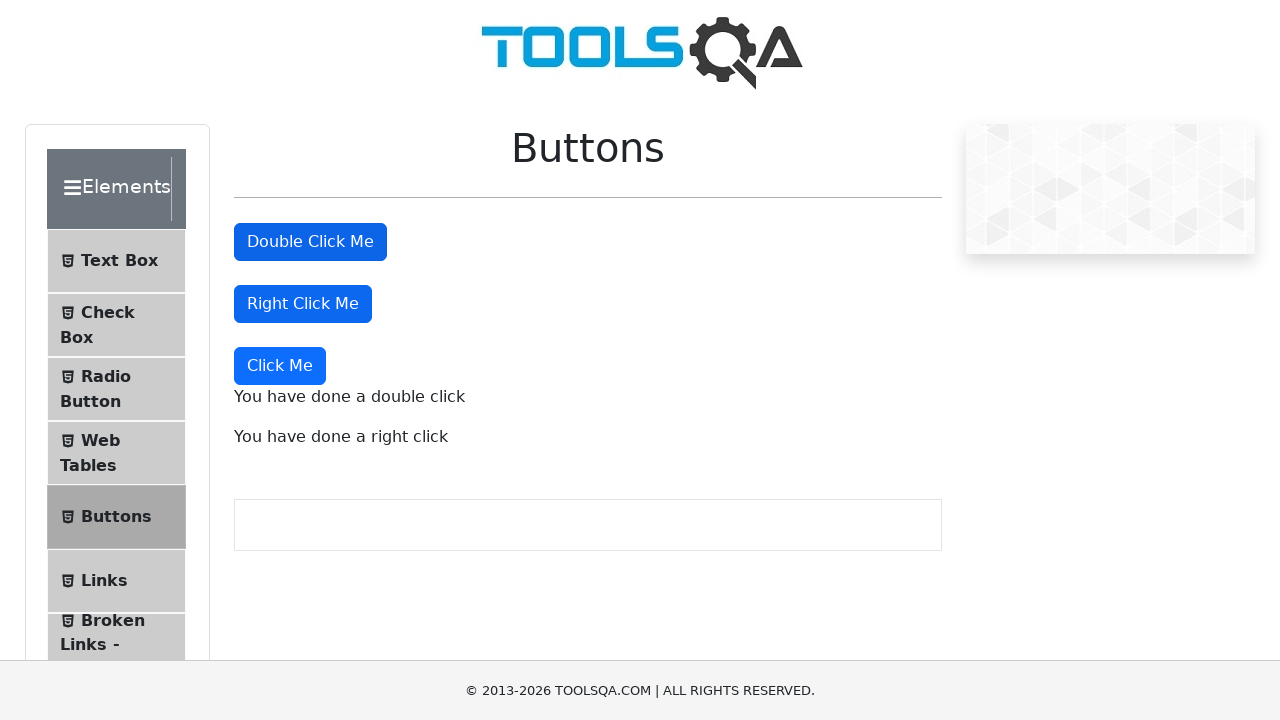

Retrieved double-click message text
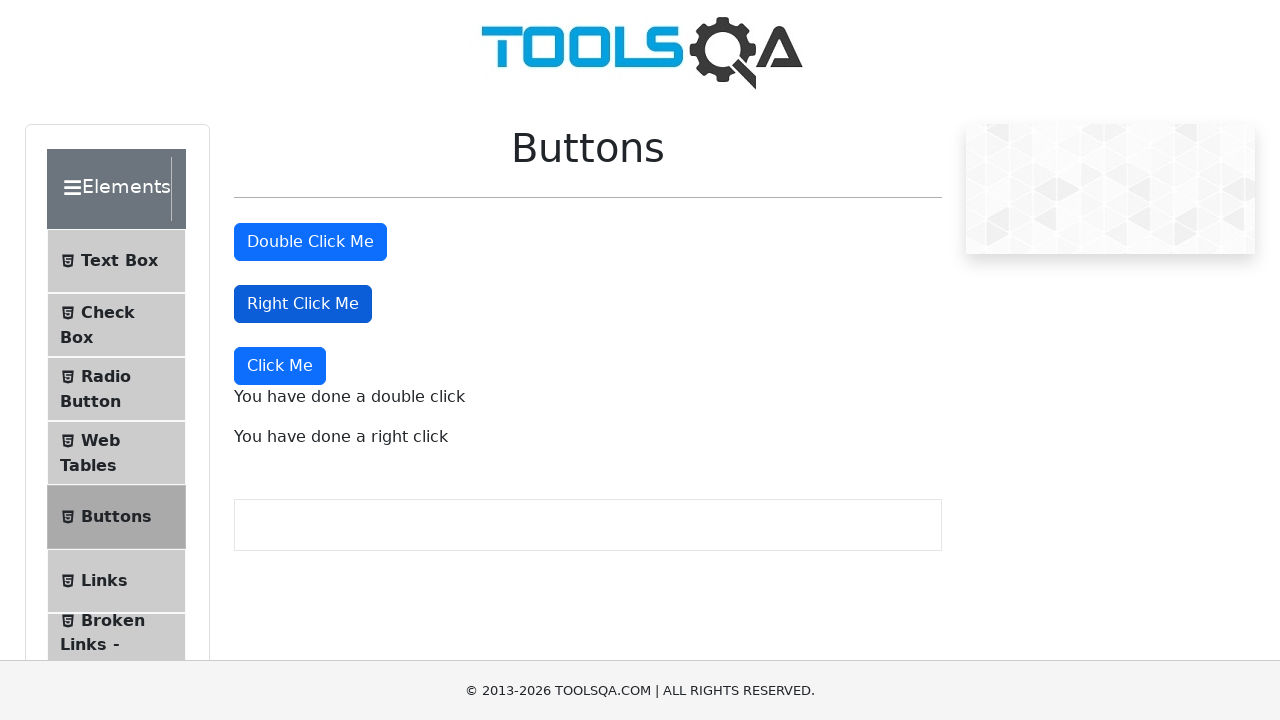

Retrieved right-click message text
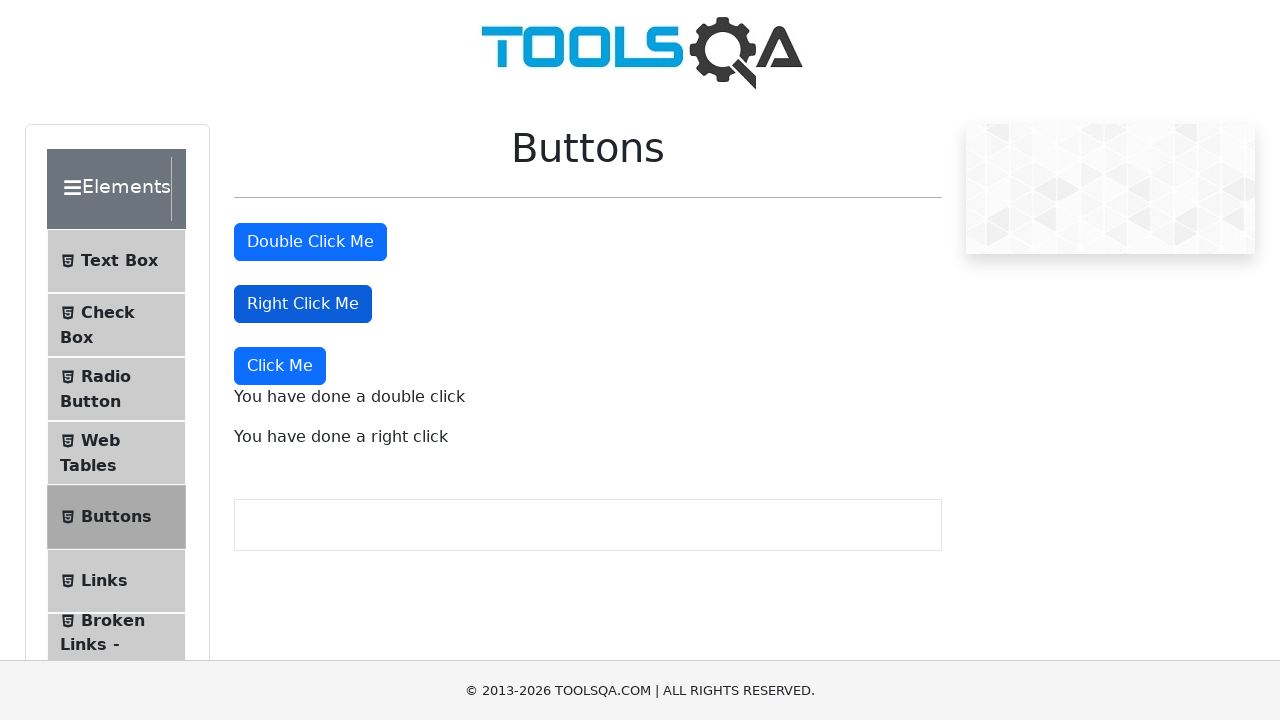

Verified double-click message contains 'a double click'
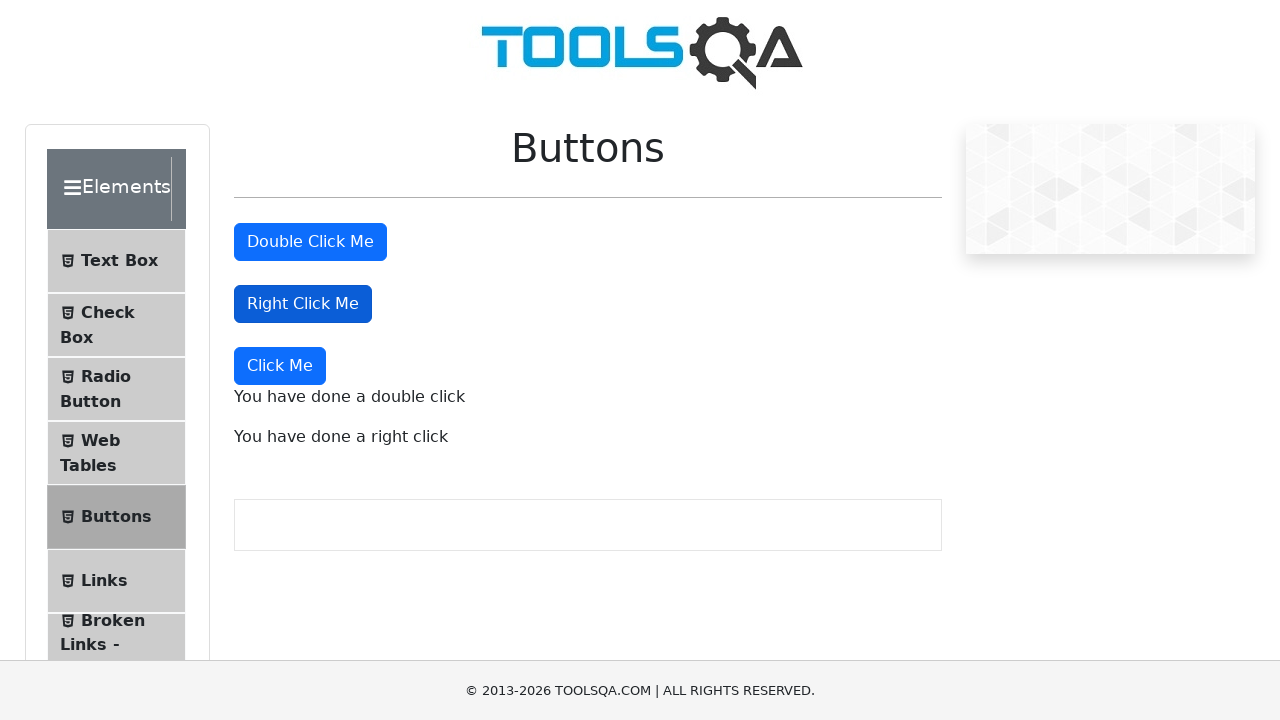

Verified right-click message contains 'a right click'
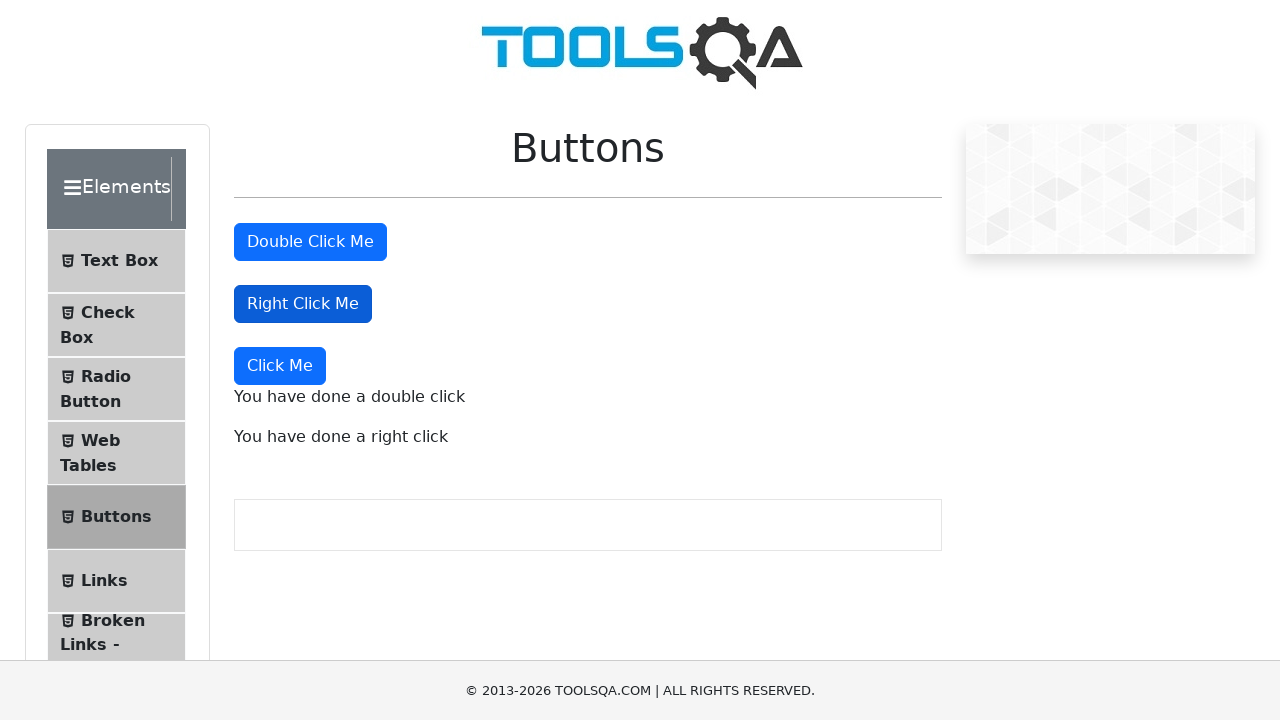

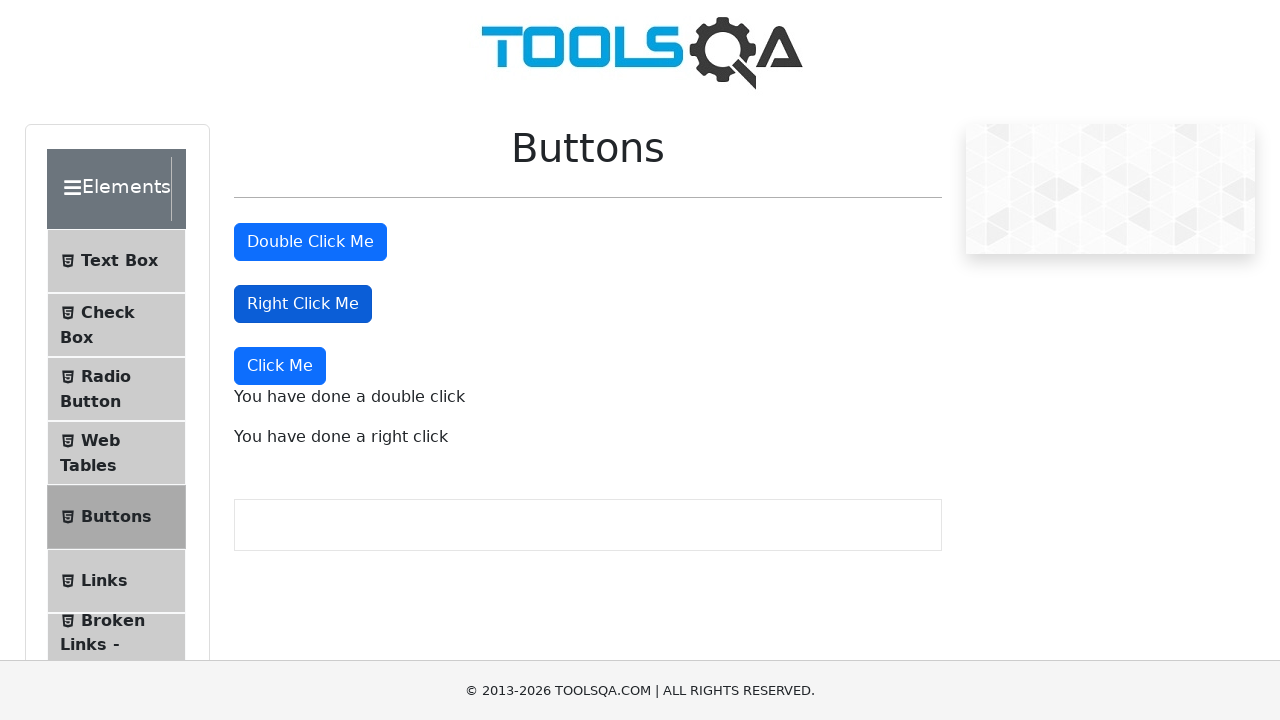